Tests radio button interactions by verifying enabled/disabled states, clicking a radio button, and verifying checked states.

Starting URL: https://demoqa.com/radio-button

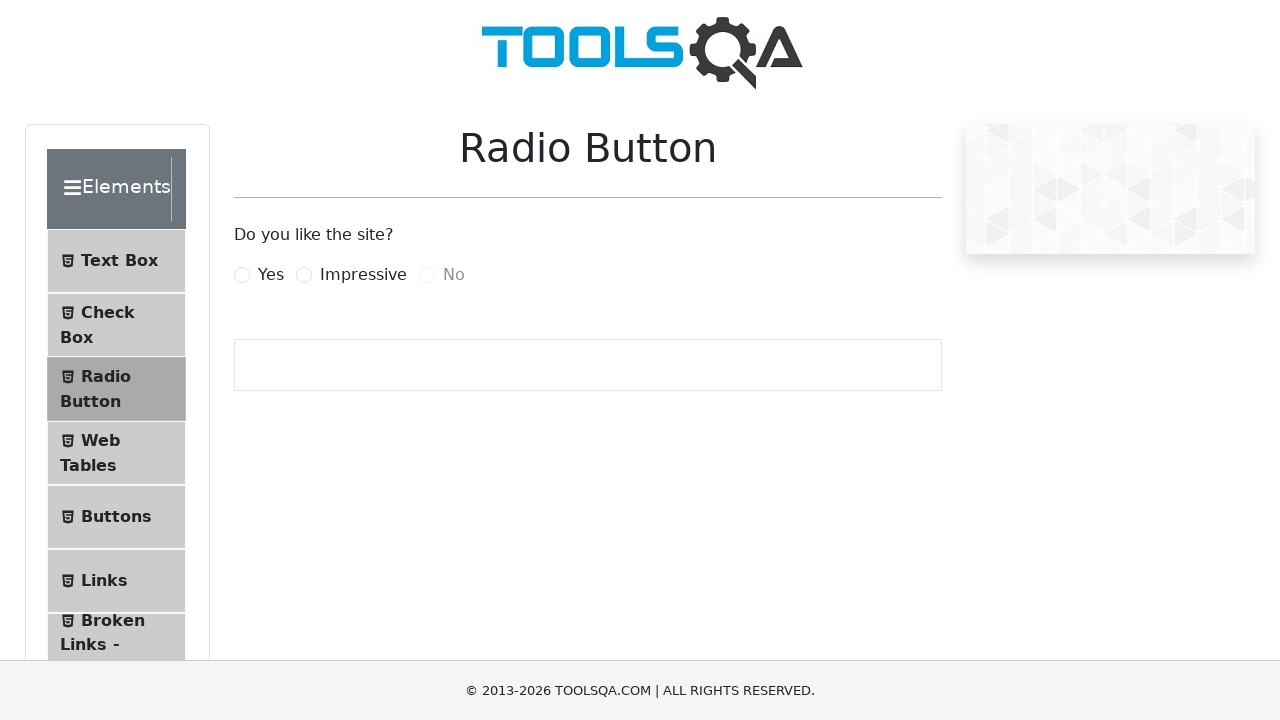

Retrieved 'Yes' radio button element
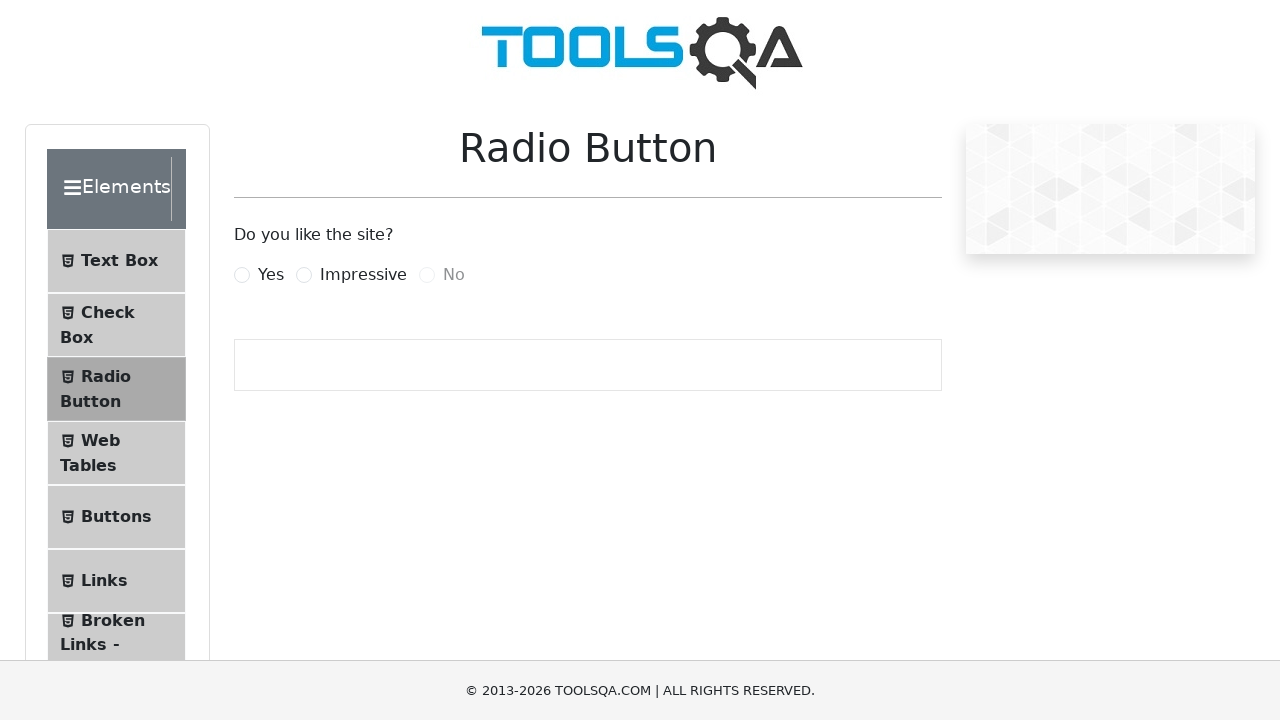

Retrieved 'Impressive' radio button element
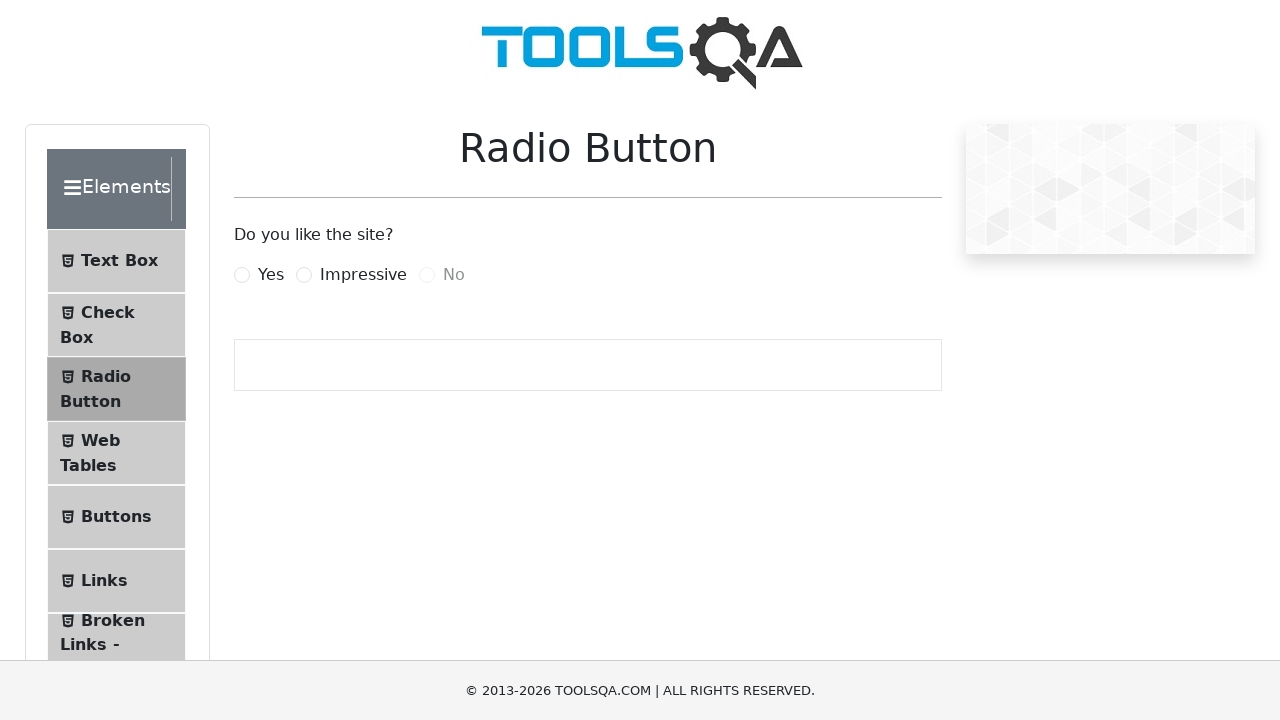

Retrieved 'No' radio button element
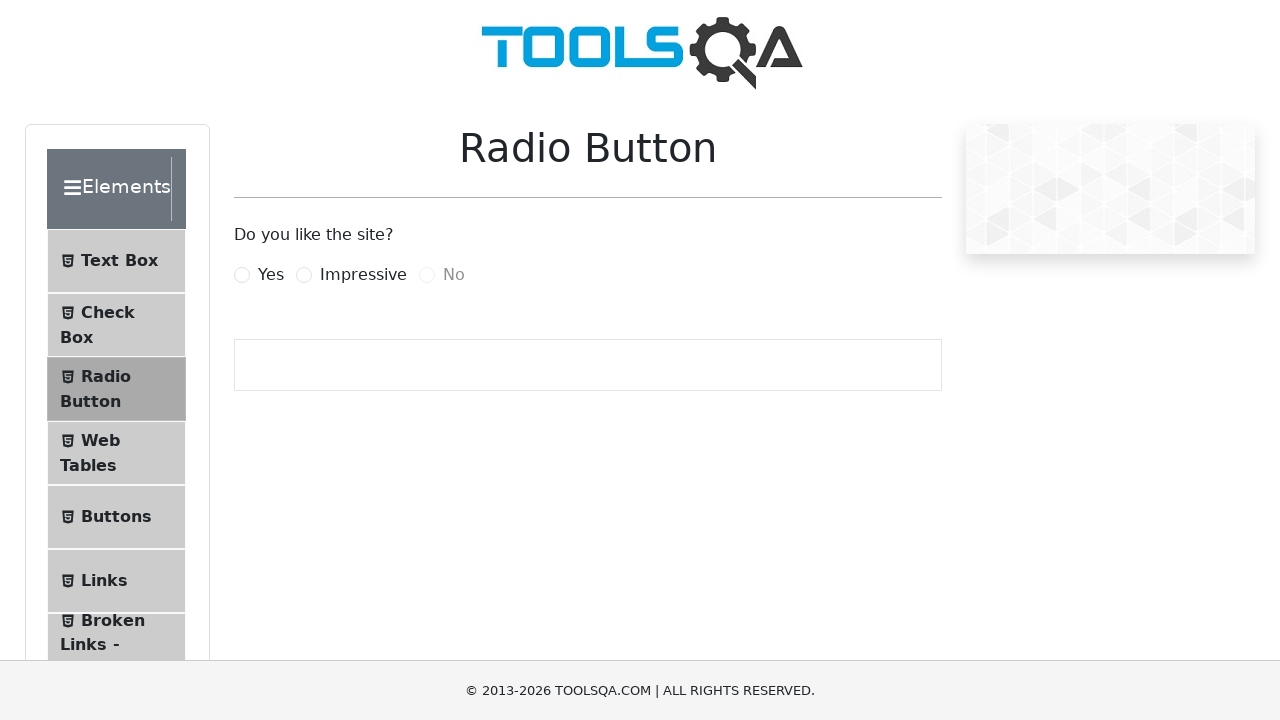

Verified 'No' radio button is disabled
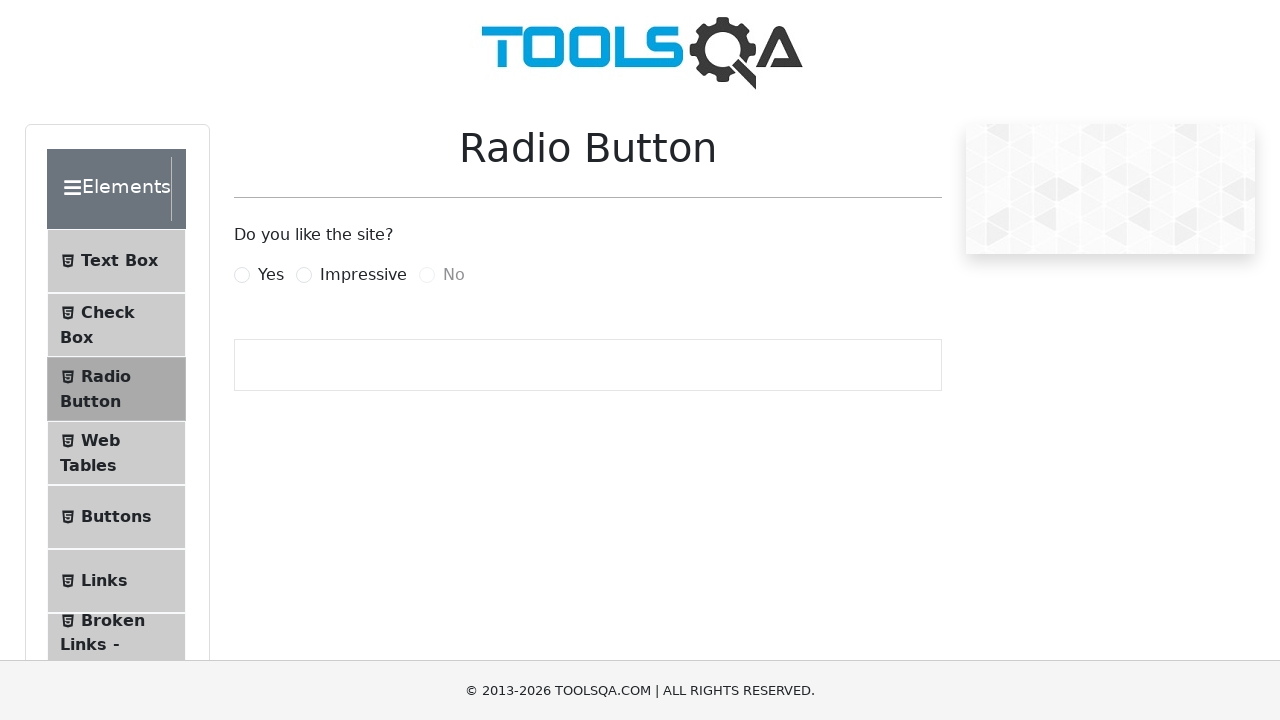

Verified 'Yes' radio button is enabled
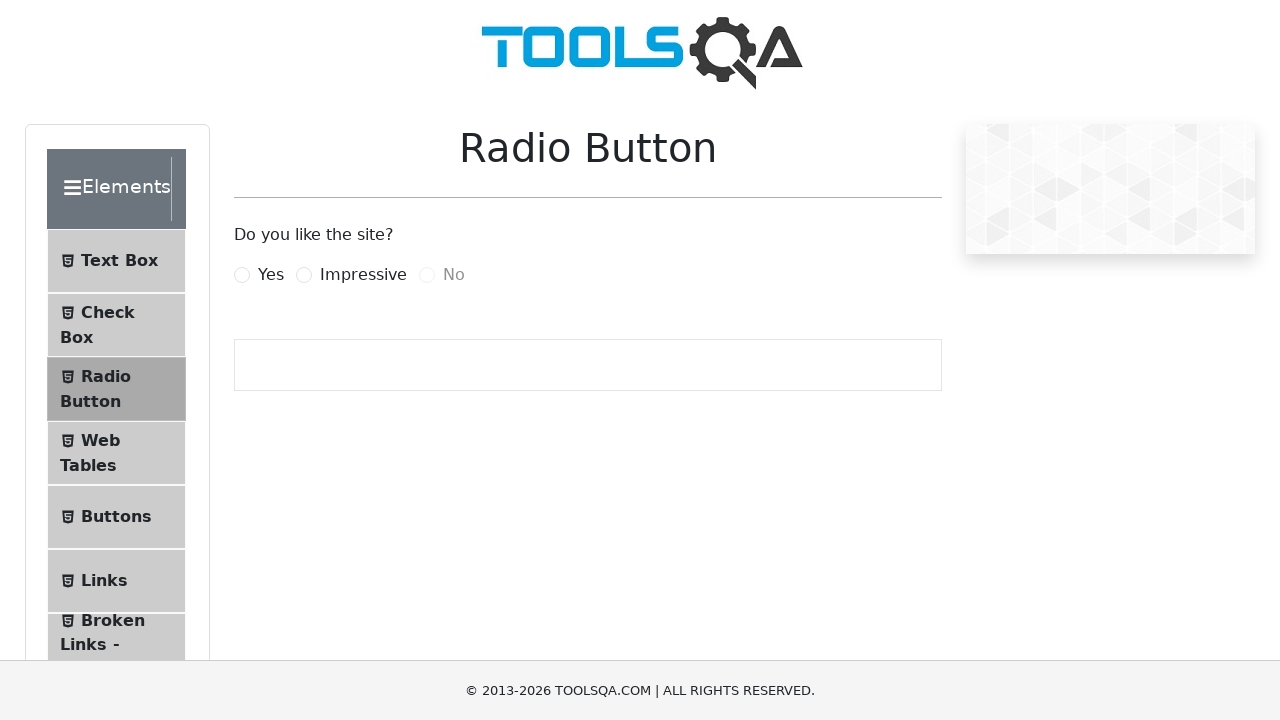

Verified 'Impressive' radio button is enabled
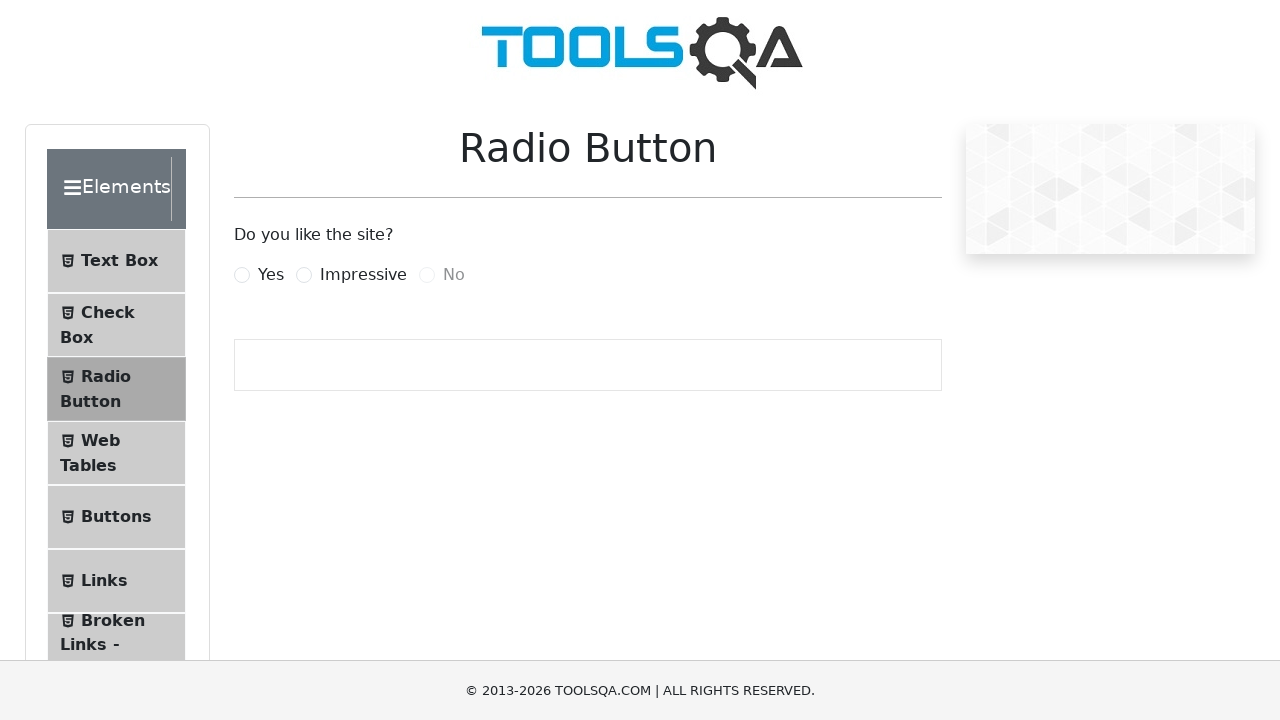

Clicked 'Yes' radio button via its label at (271, 275) on [for="yesRadio"]
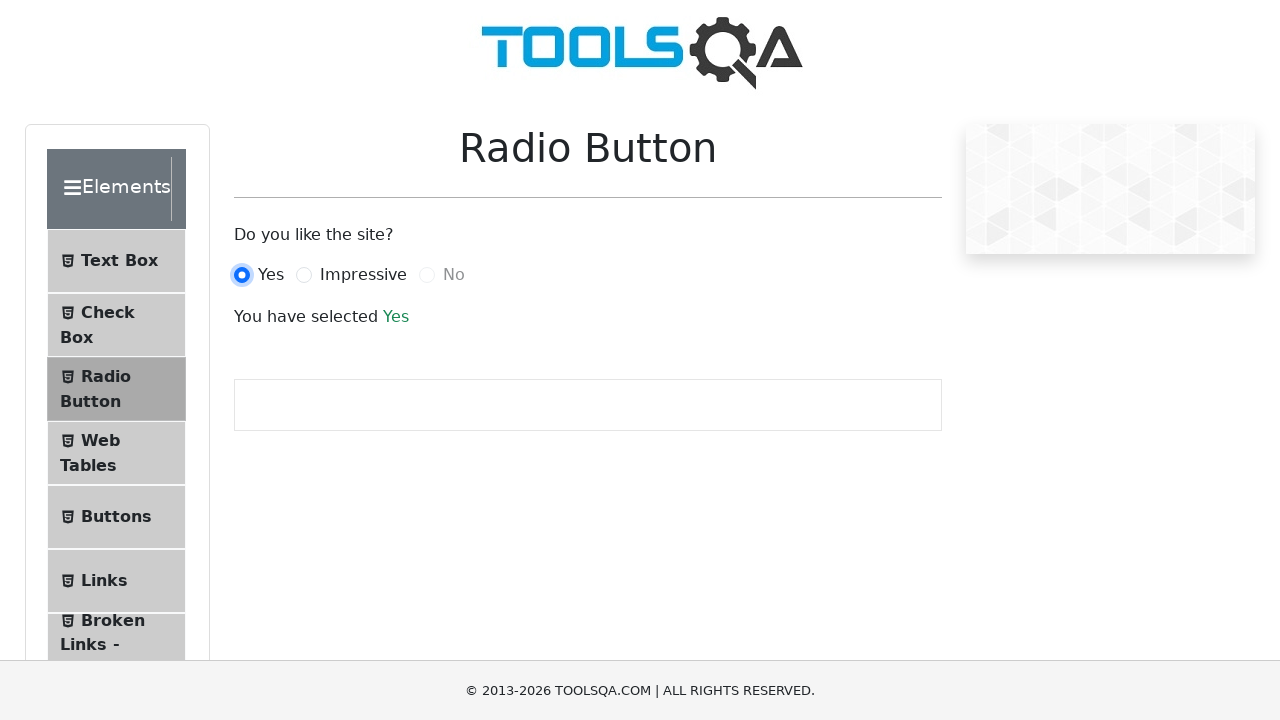

Verified 'Yes' radio button is checked
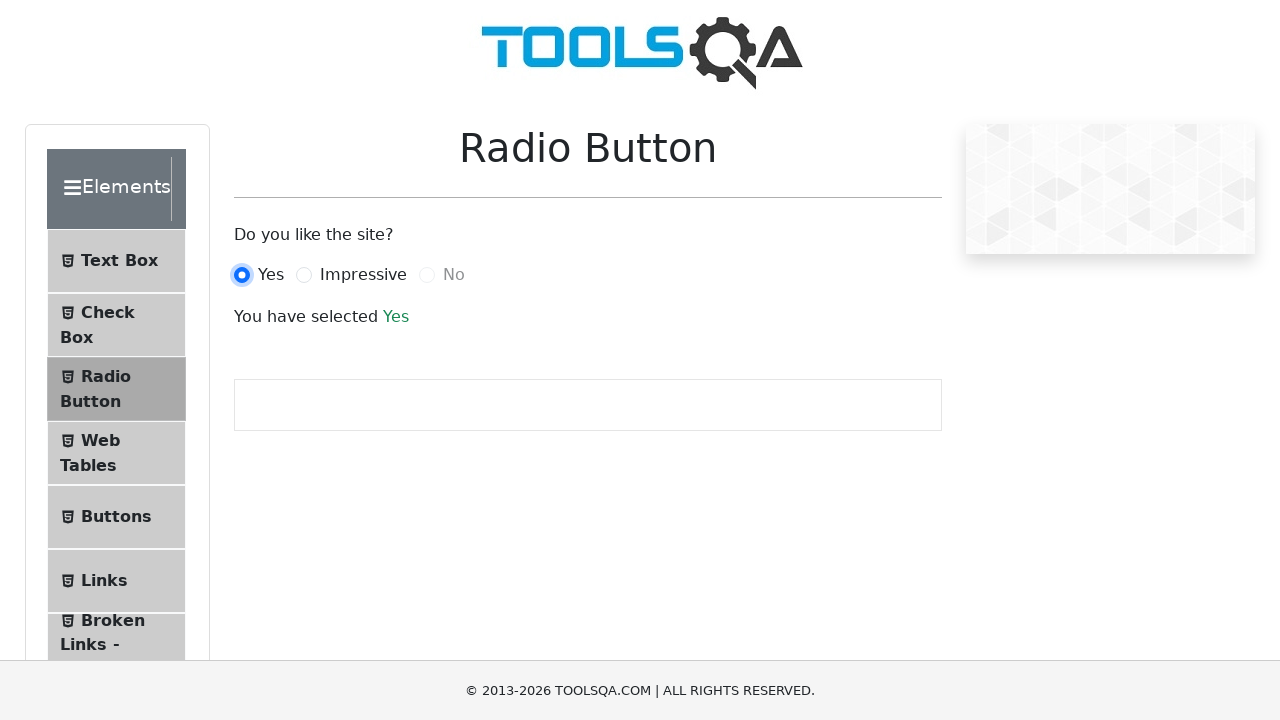

Verified 'Impressive' radio button is not checked
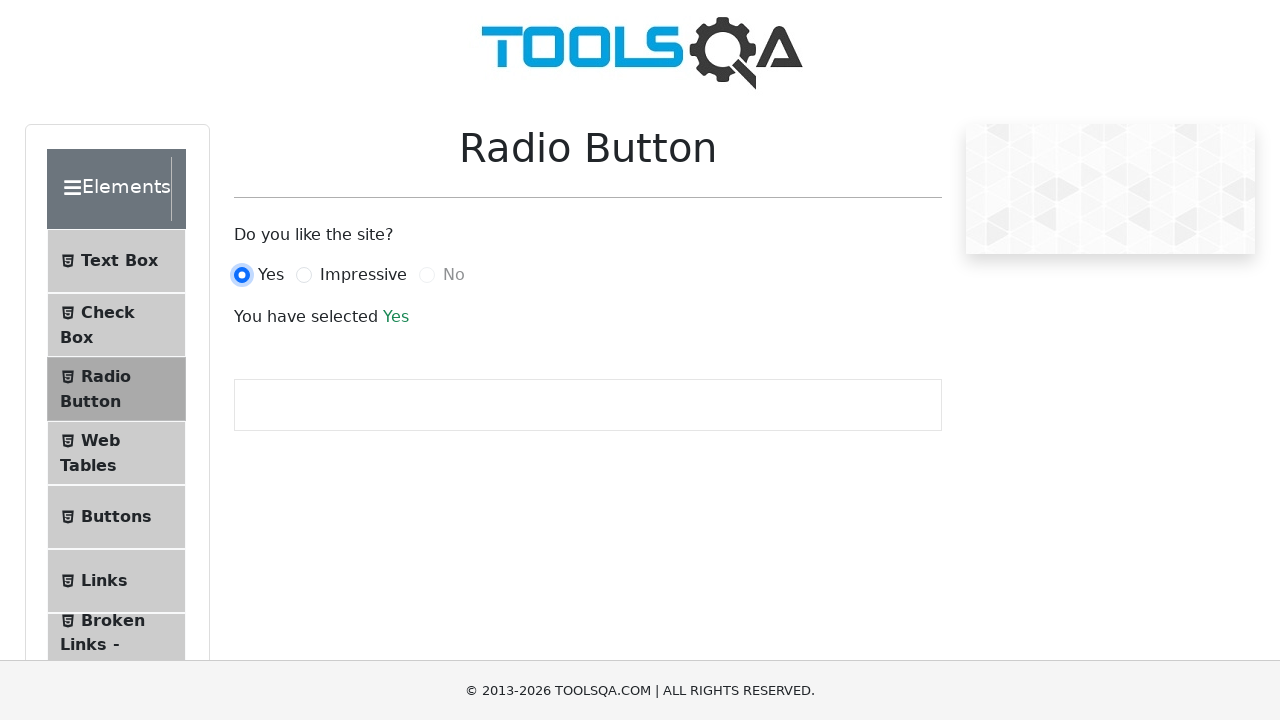

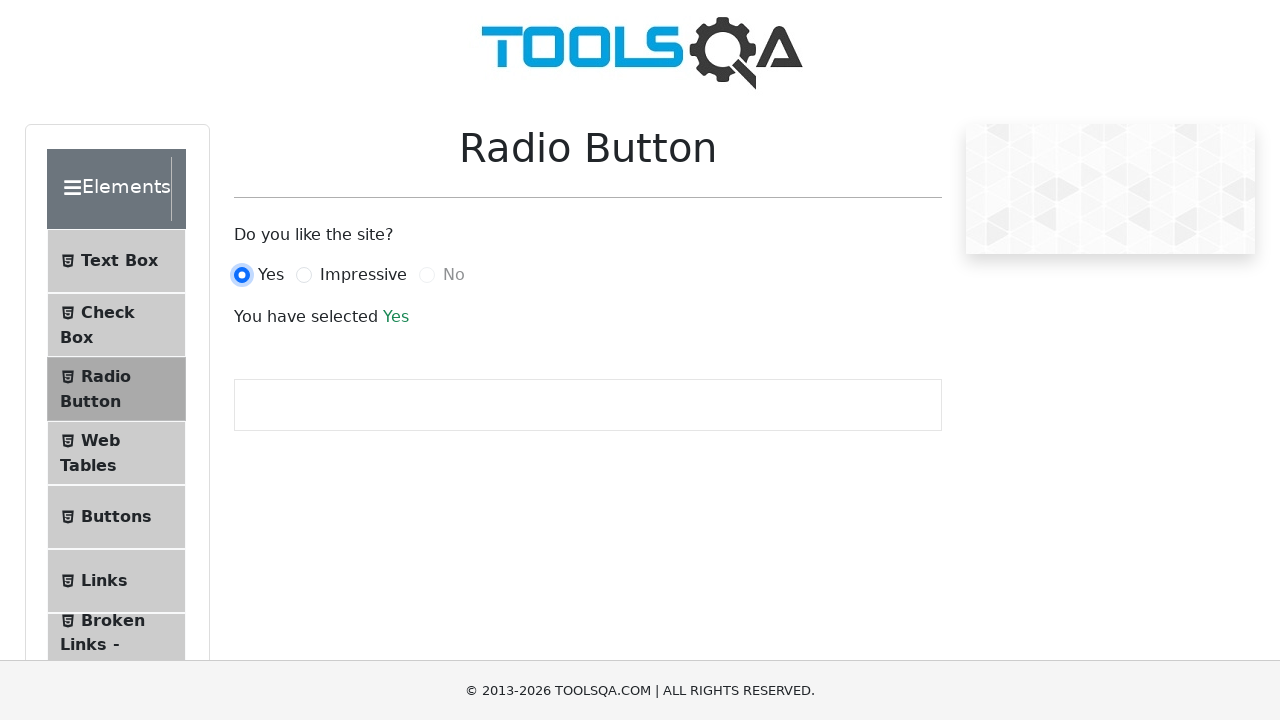